Tests scrollIntoView behavior by scrolling a search input element into view and checking scroll position

Starting URL: http://guinea-pig.webdriver.io

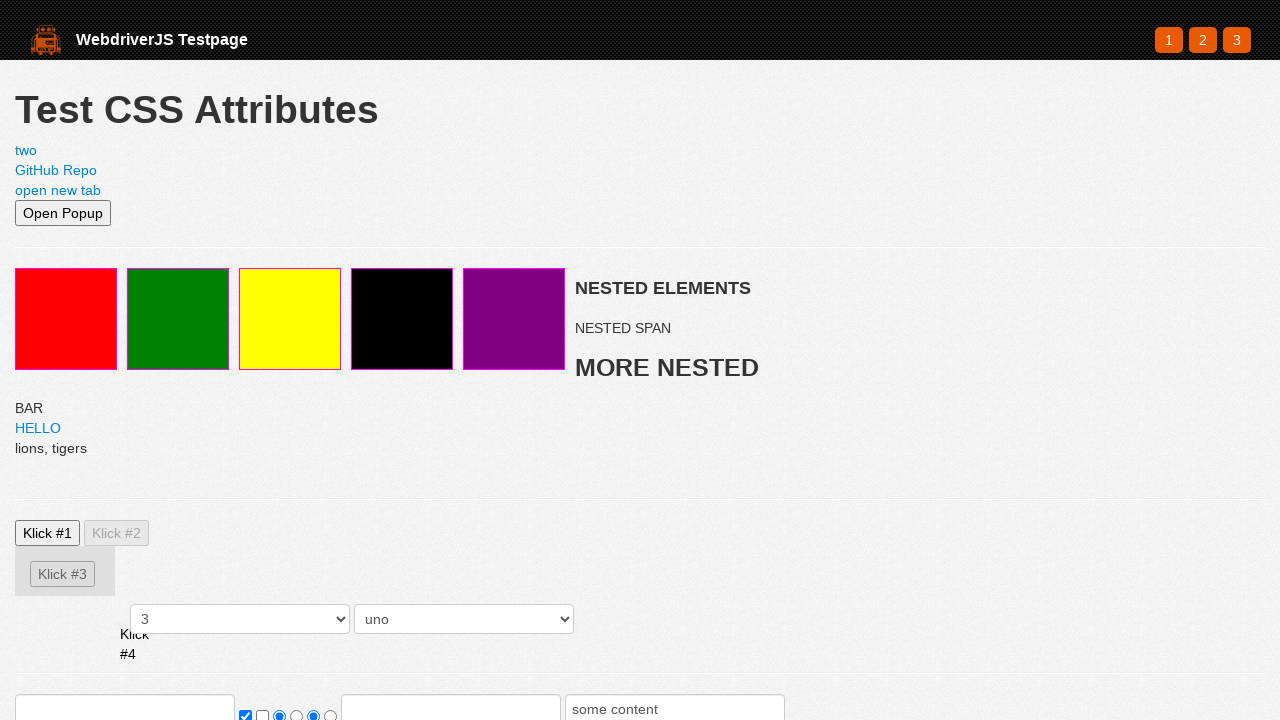

Set viewport size to 500x500
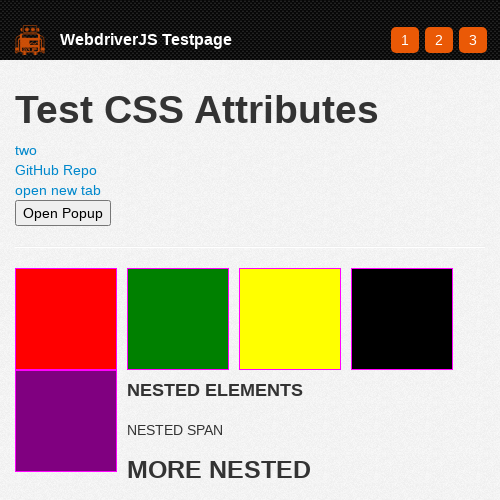

Scrolled search input element into view
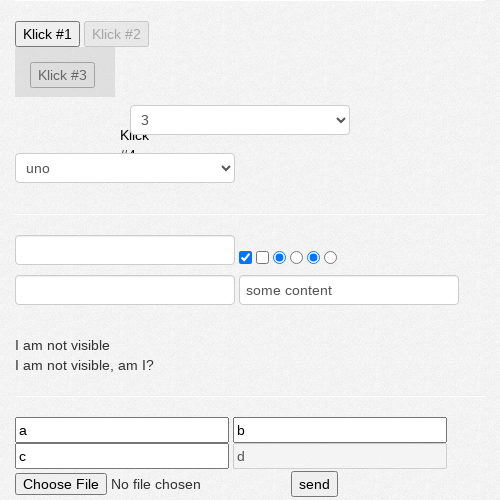

Retrieved vertical scroll position: 601
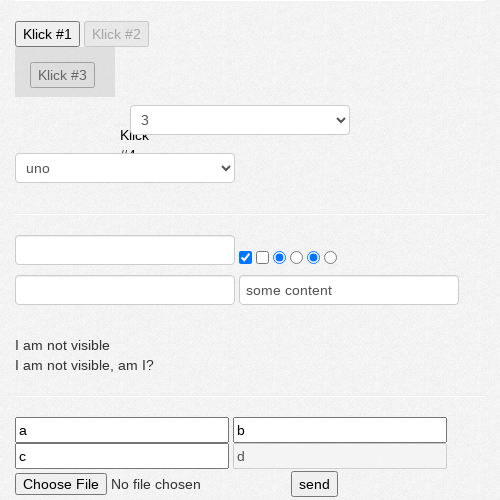

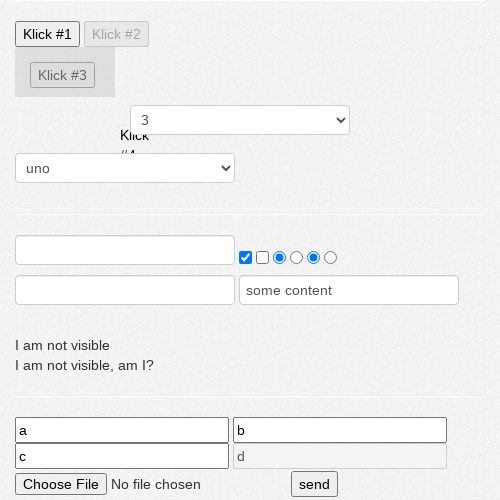